Tests search functionality on the Laguna bookstore website by searching for an author name "Bakman" and verifying that search results contain expected book titles.

Starting URL: https://www.laguna.rs/

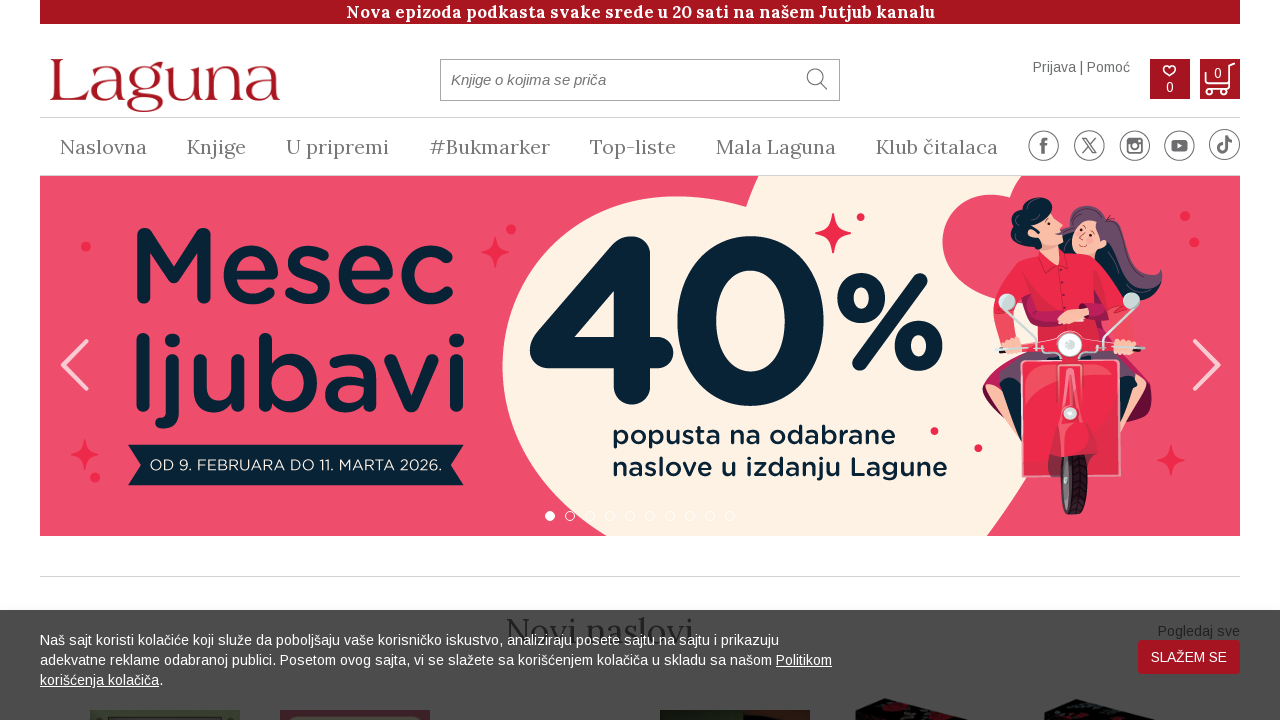

Filled search field with author name 'Bakman' on #pretraga_rec
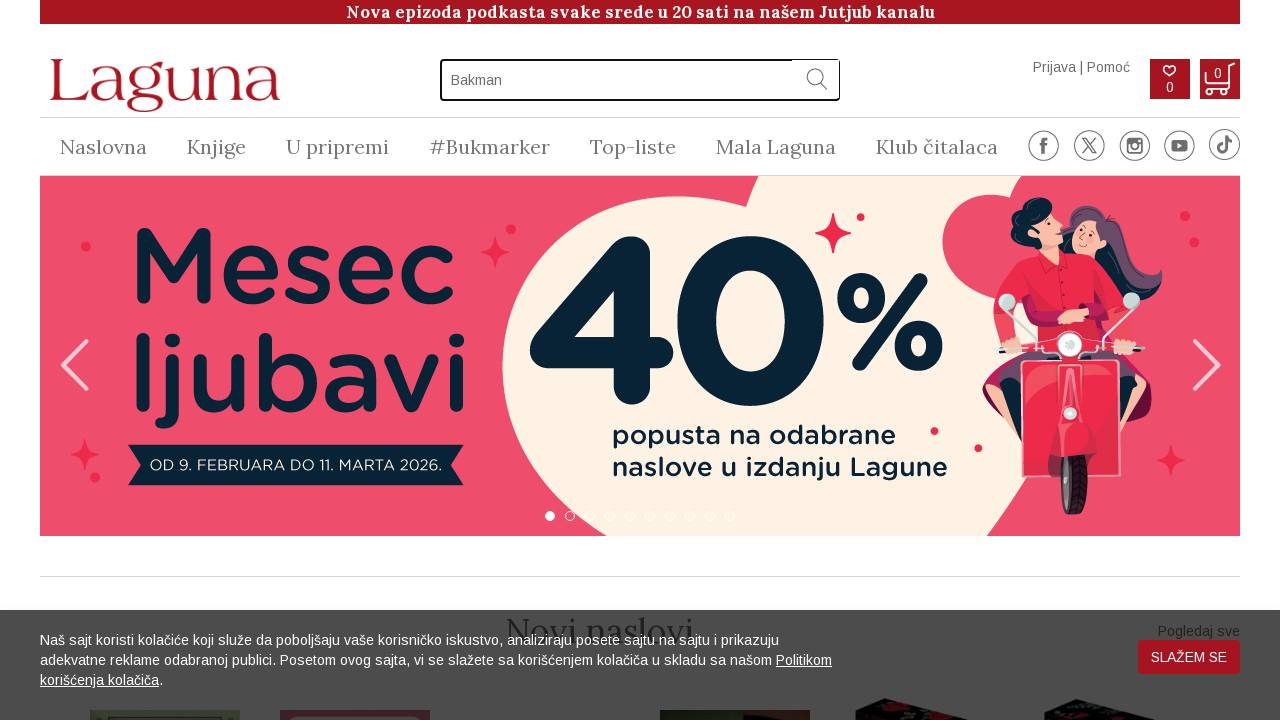

Clicked search submit button to search for 'Bakman' at (816, 79) on #pretraga_submit
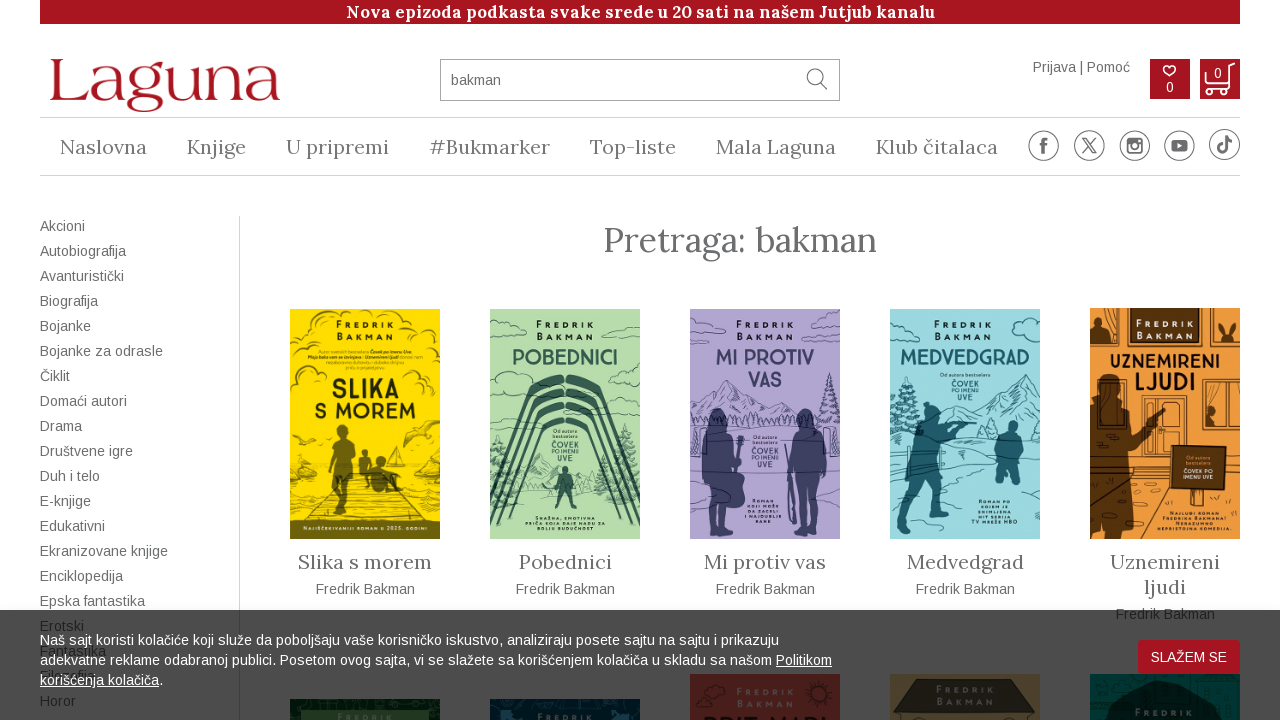

Search results loaded successfully
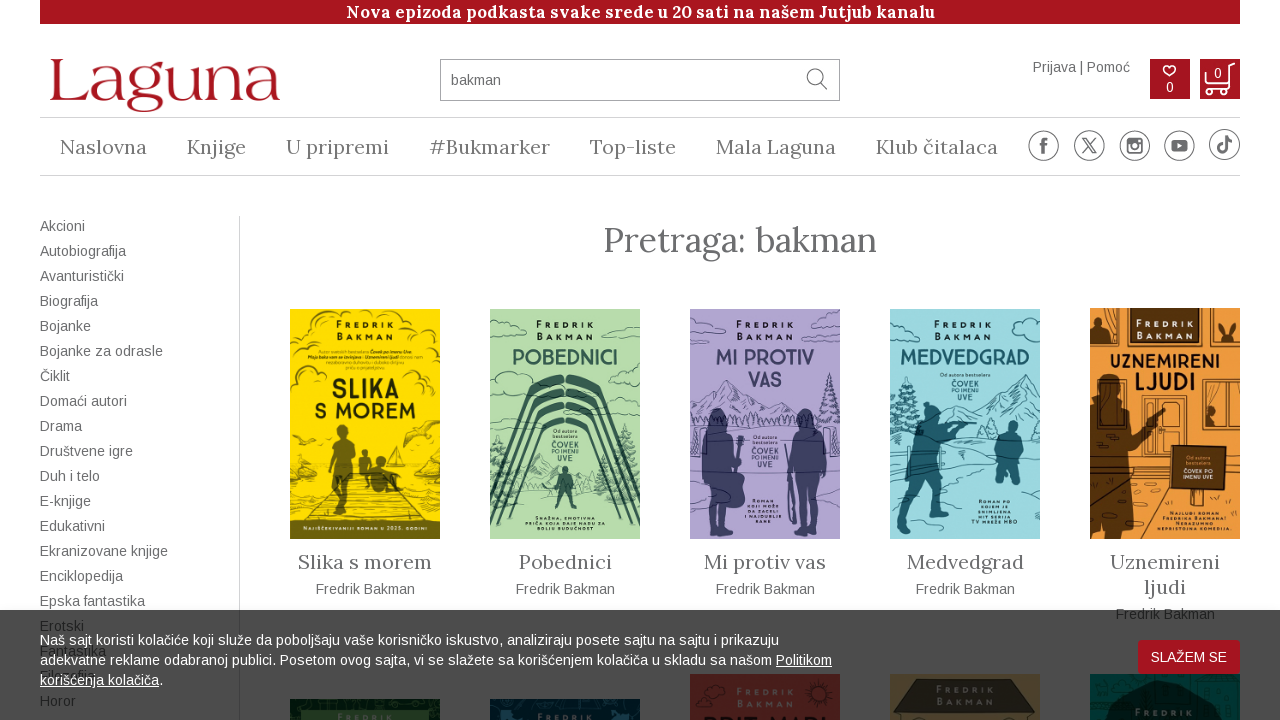

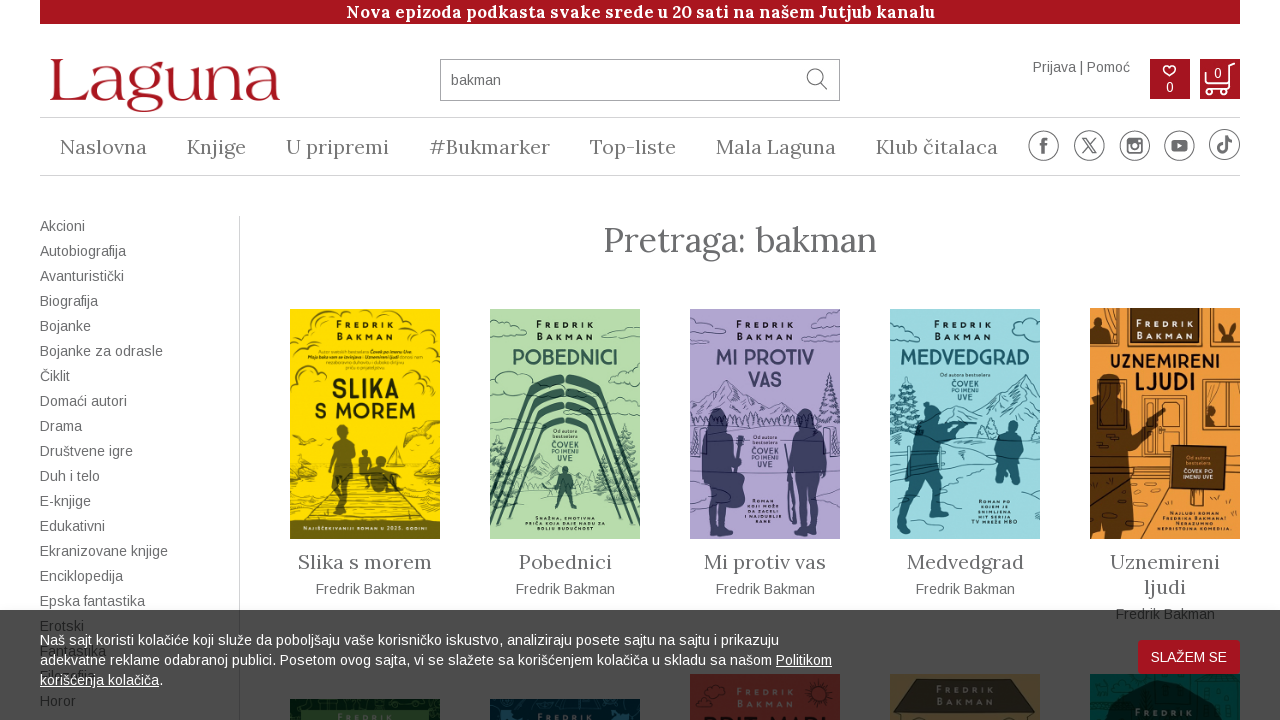